Tests search functionality on python.org by entering a search term and submitting the form

Starting URL: https://www.python.org

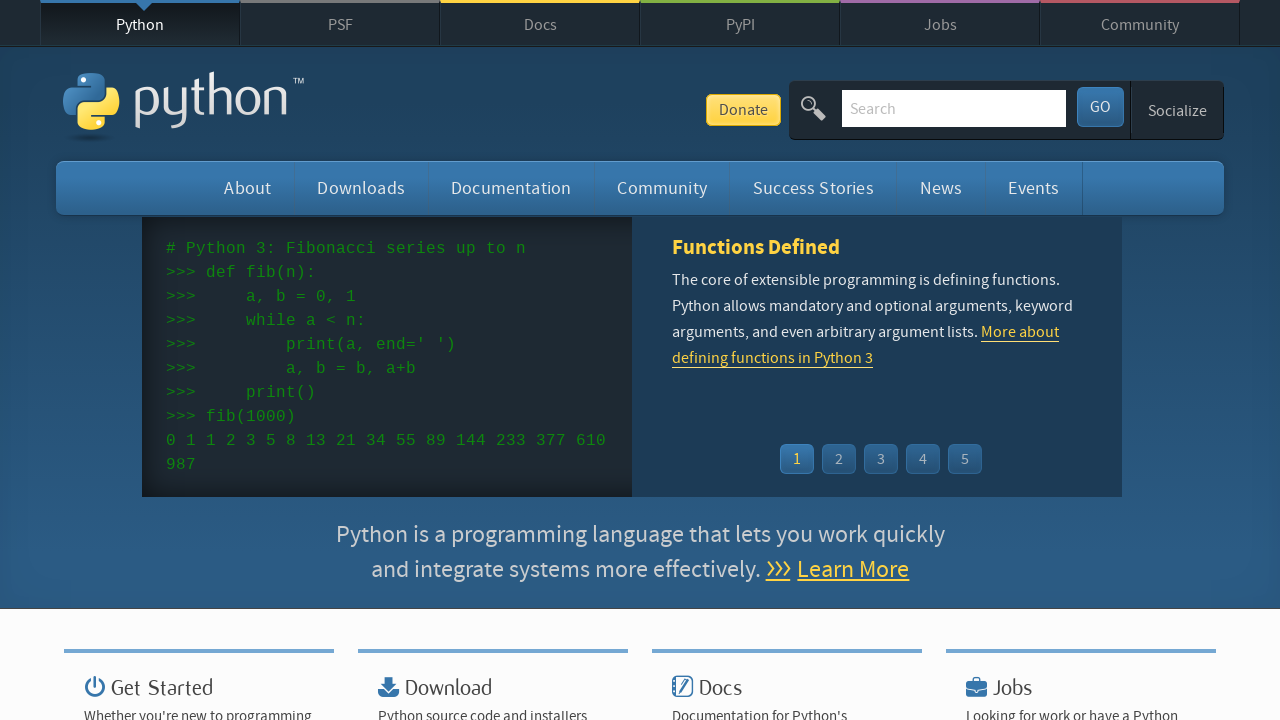

Cleared the search input field on input[name='q']
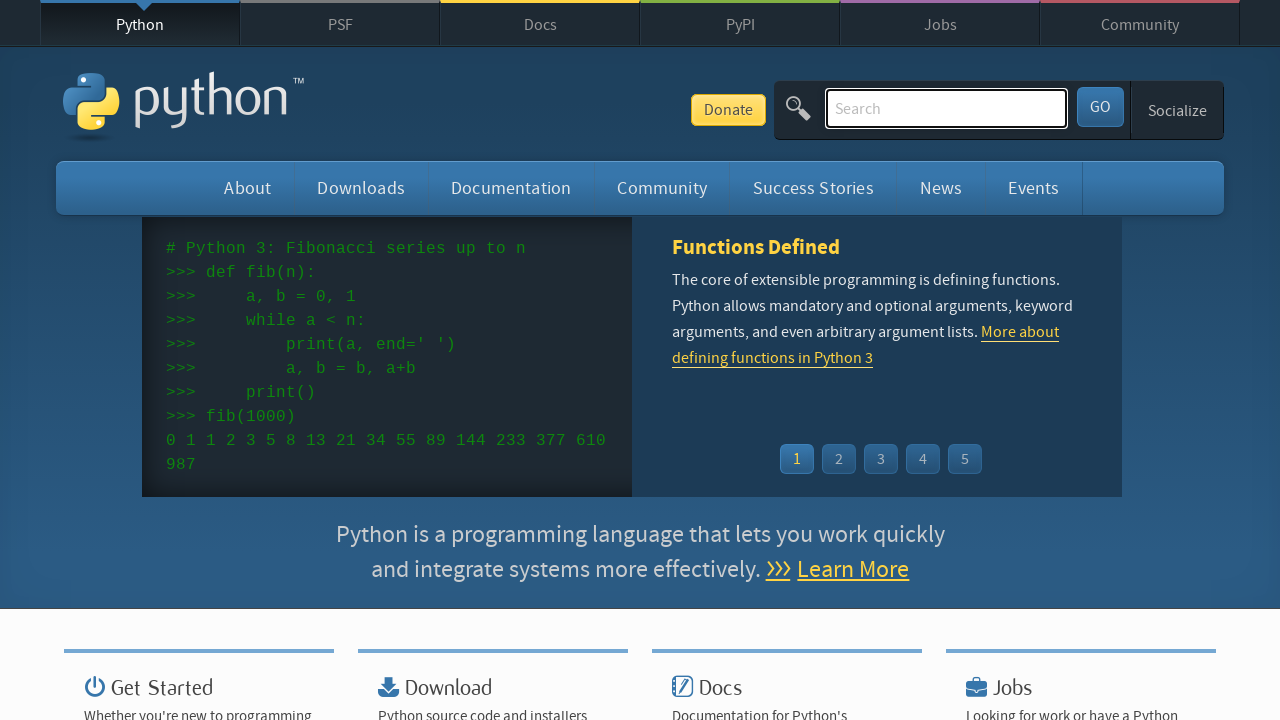

Filled search field with 'pycharm' on input[name='q']
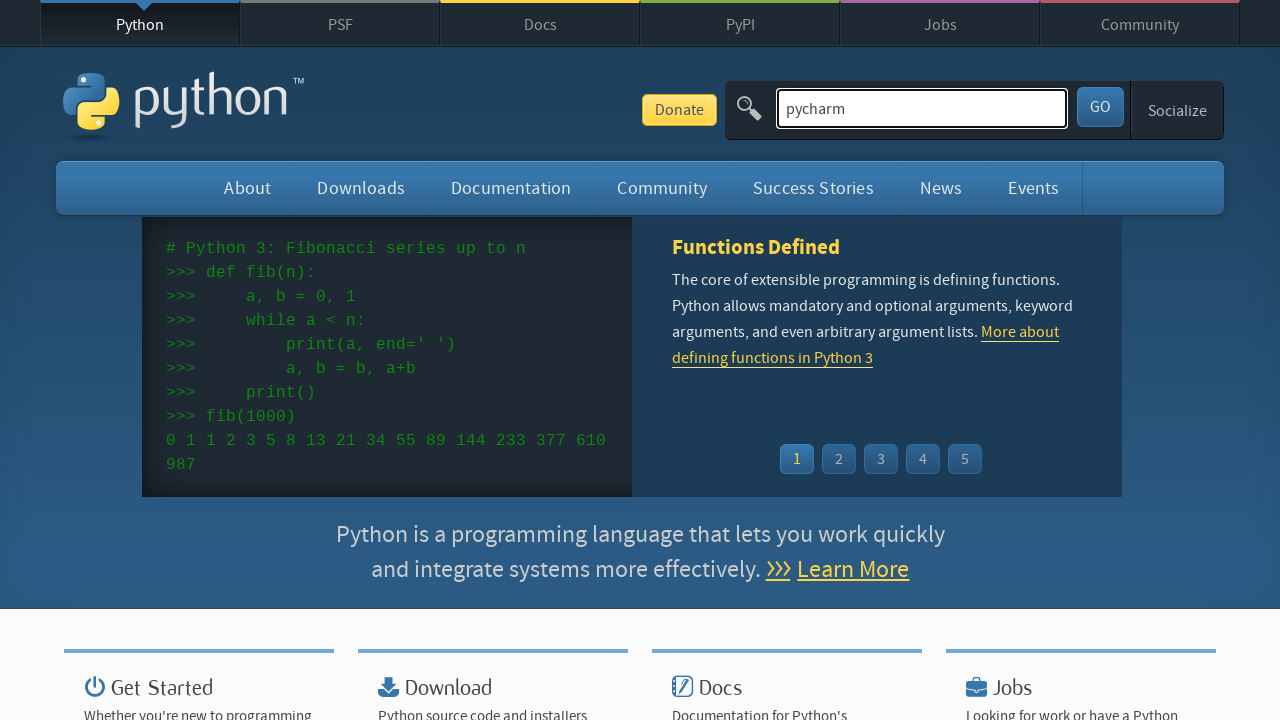

Pressed Enter to submit the search form on input[name='q']
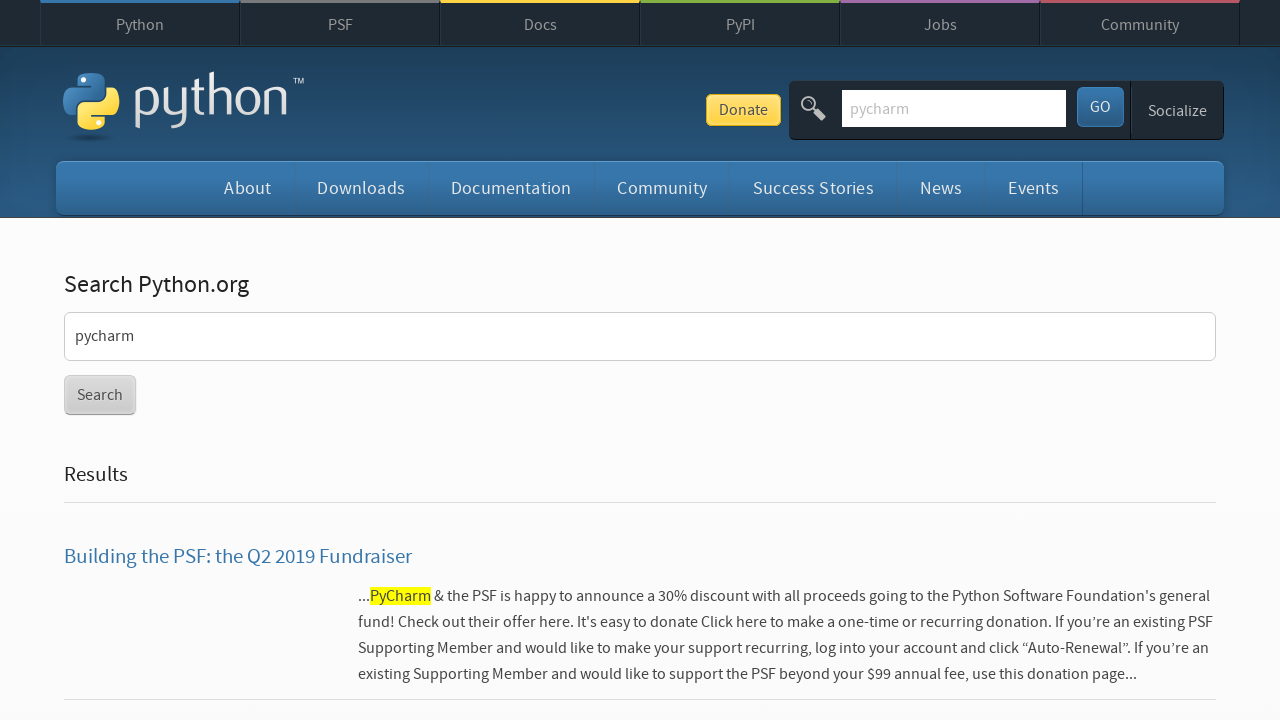

Waited for search results page to finish loading (networkidle)
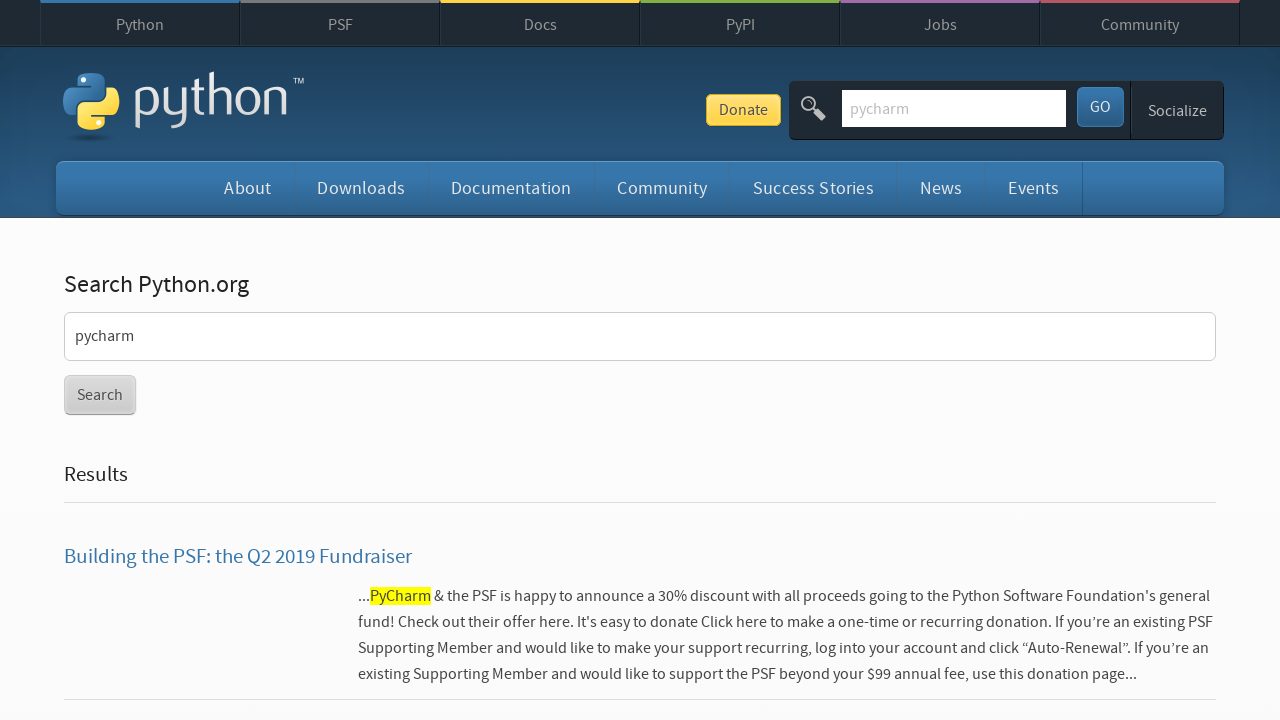

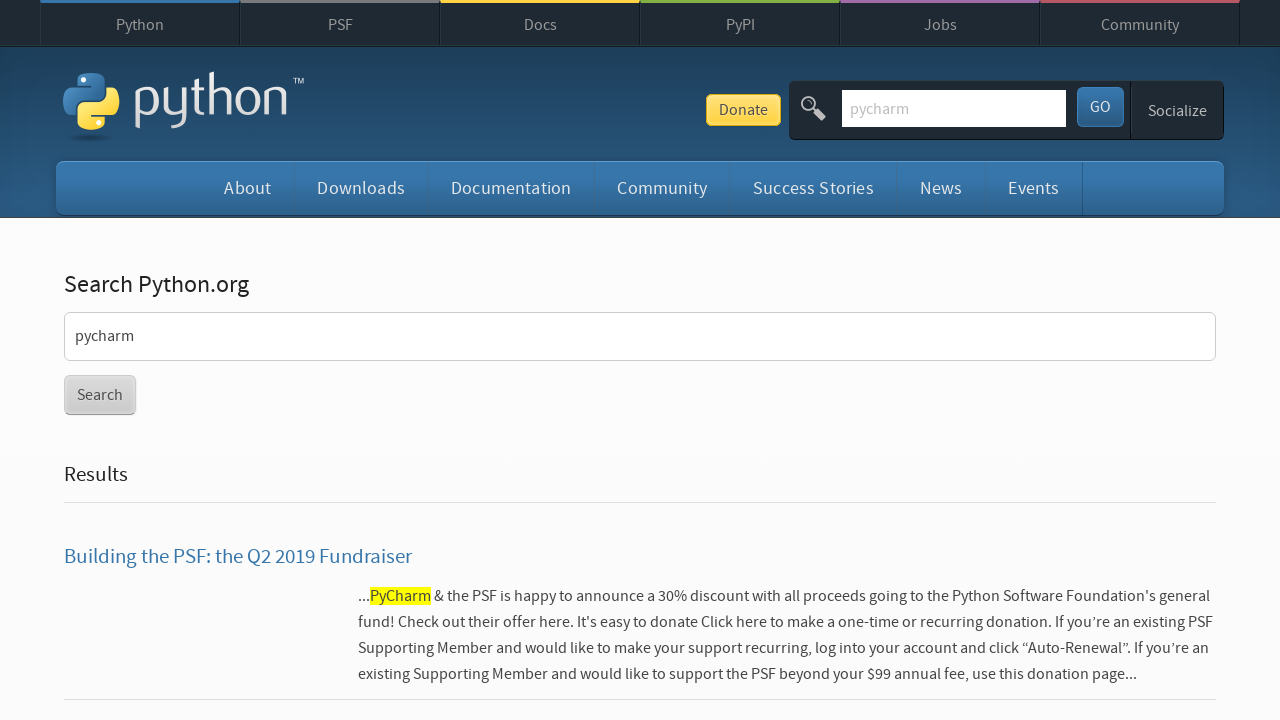